Tests the Terms and Conditions link on Kite Connect developer login page by clicking it and verifying the page title

Starting URL: https://developers.kite.trade/login

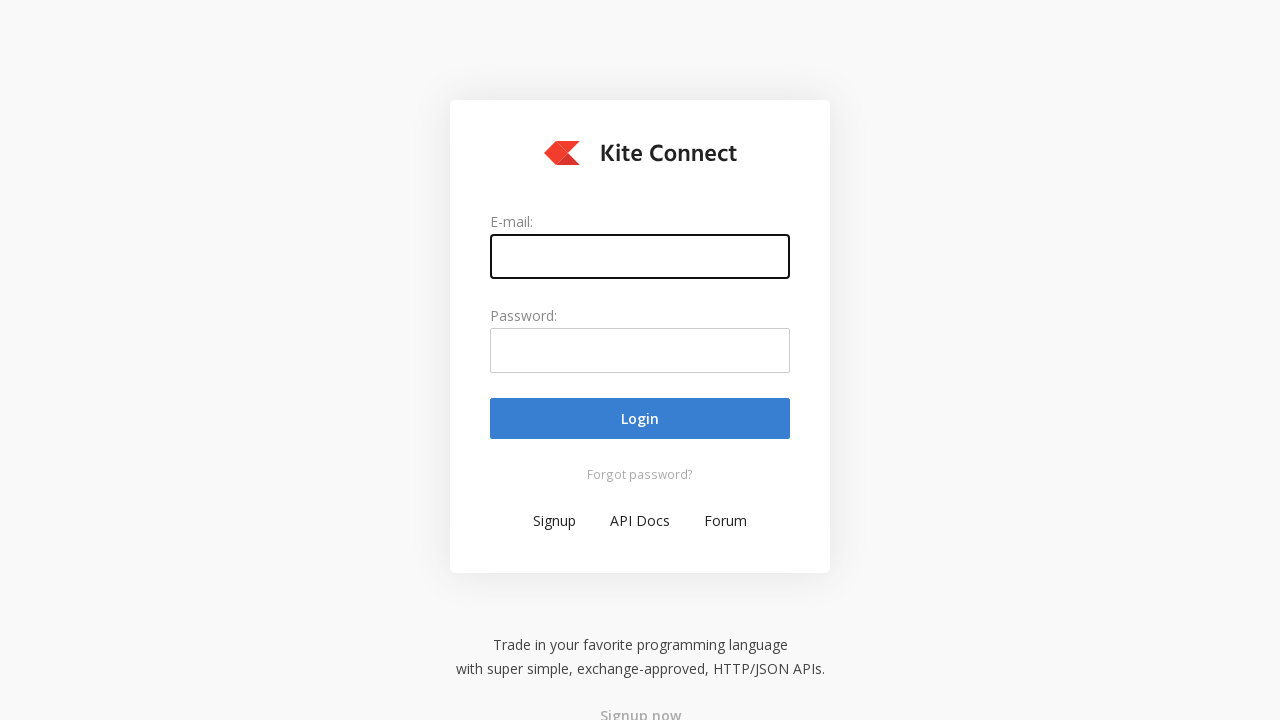

Clicked on 'Read terms & conditions' link at (548, 643) on a:has-text('Read terms & conditions')
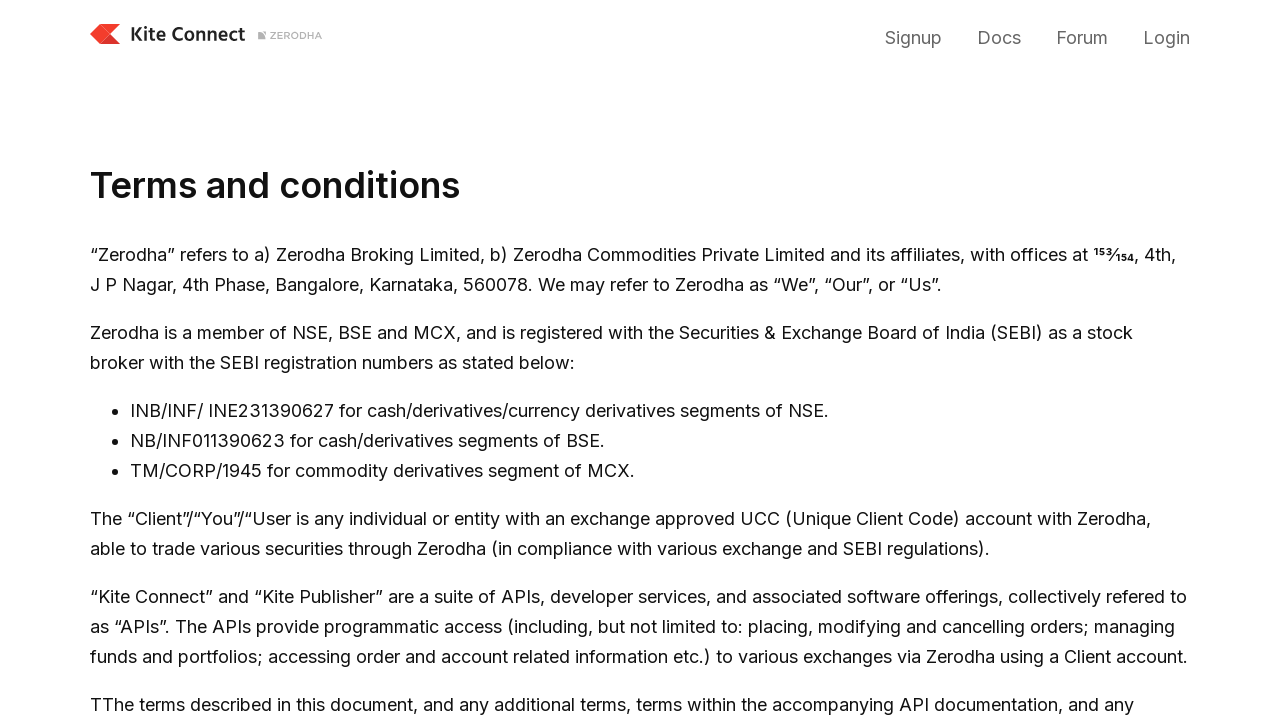

Waited for page to load (networkidle state)
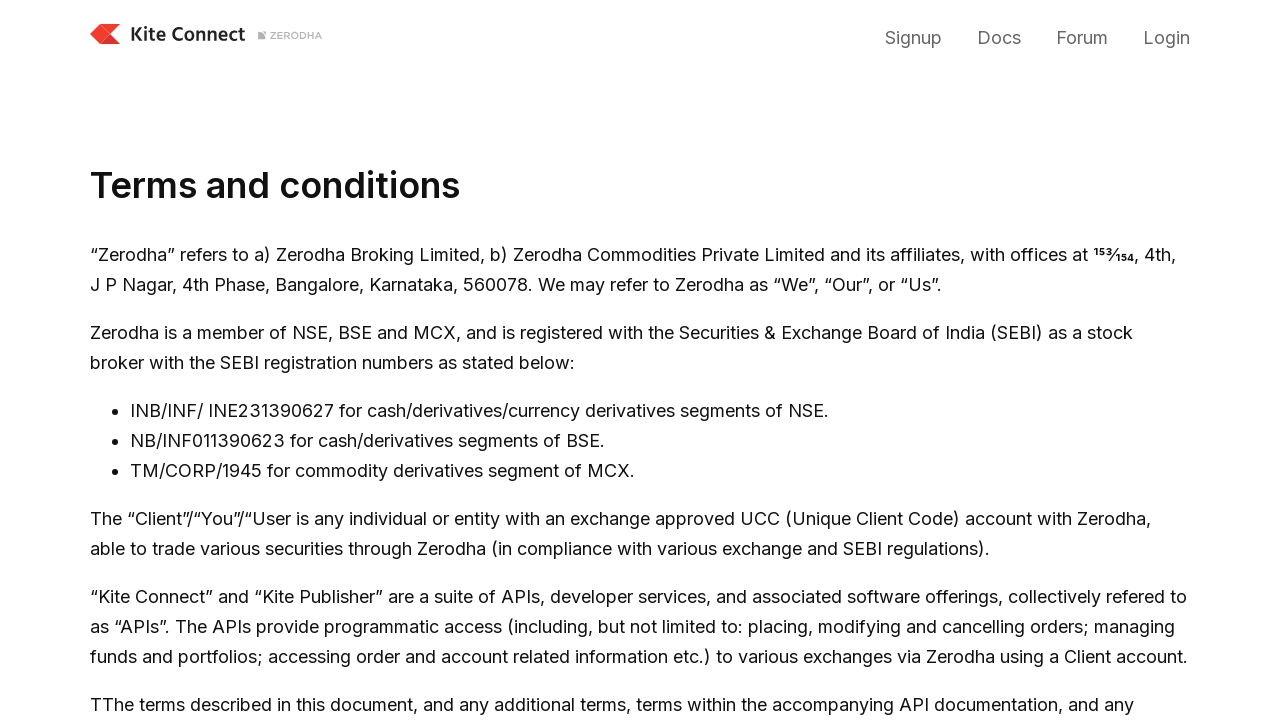

Retrieved page title: 'Terms and conditions - Kite Connect trading APIs'
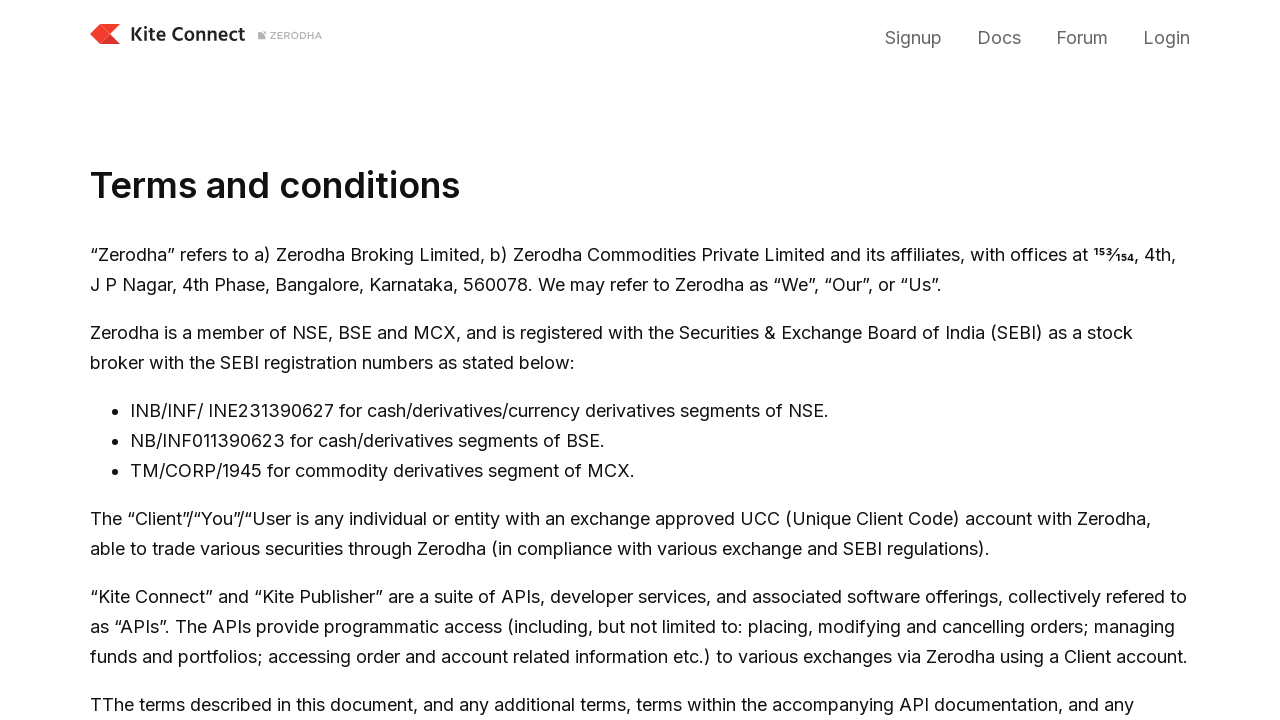

Verified page title matches expected value: 'Terms and conditions - Kite Connect trading APIs'
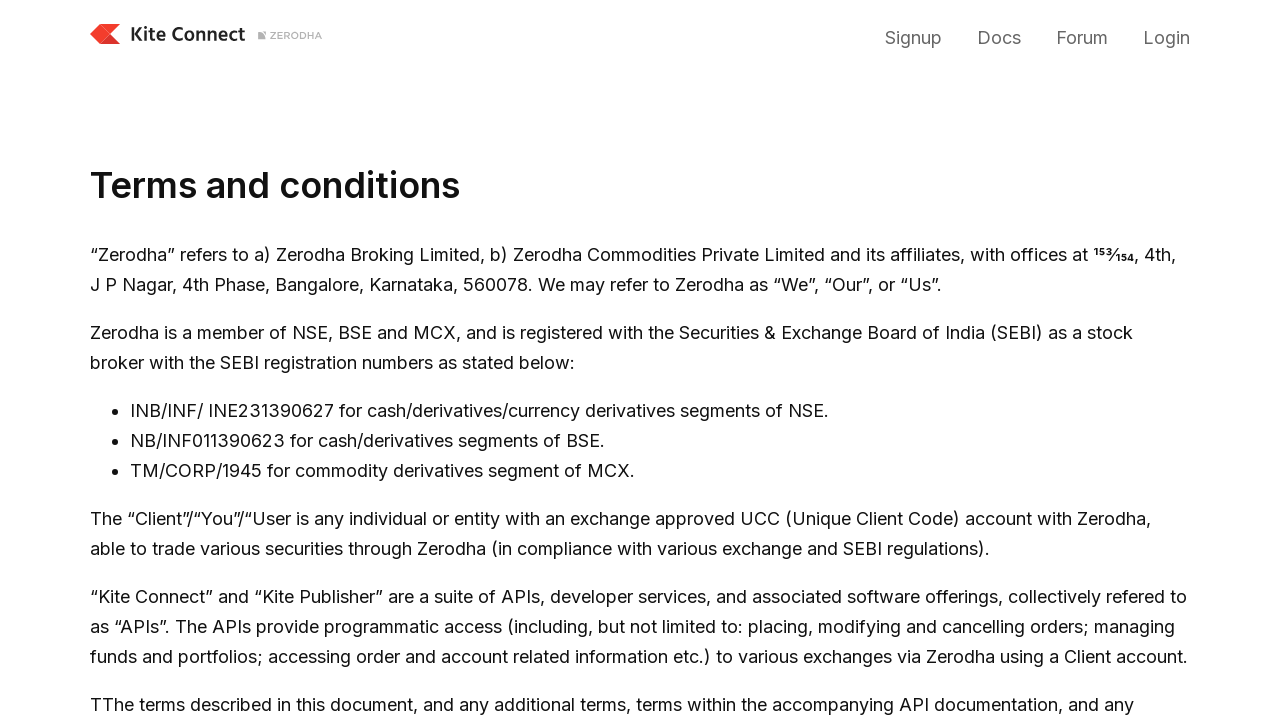

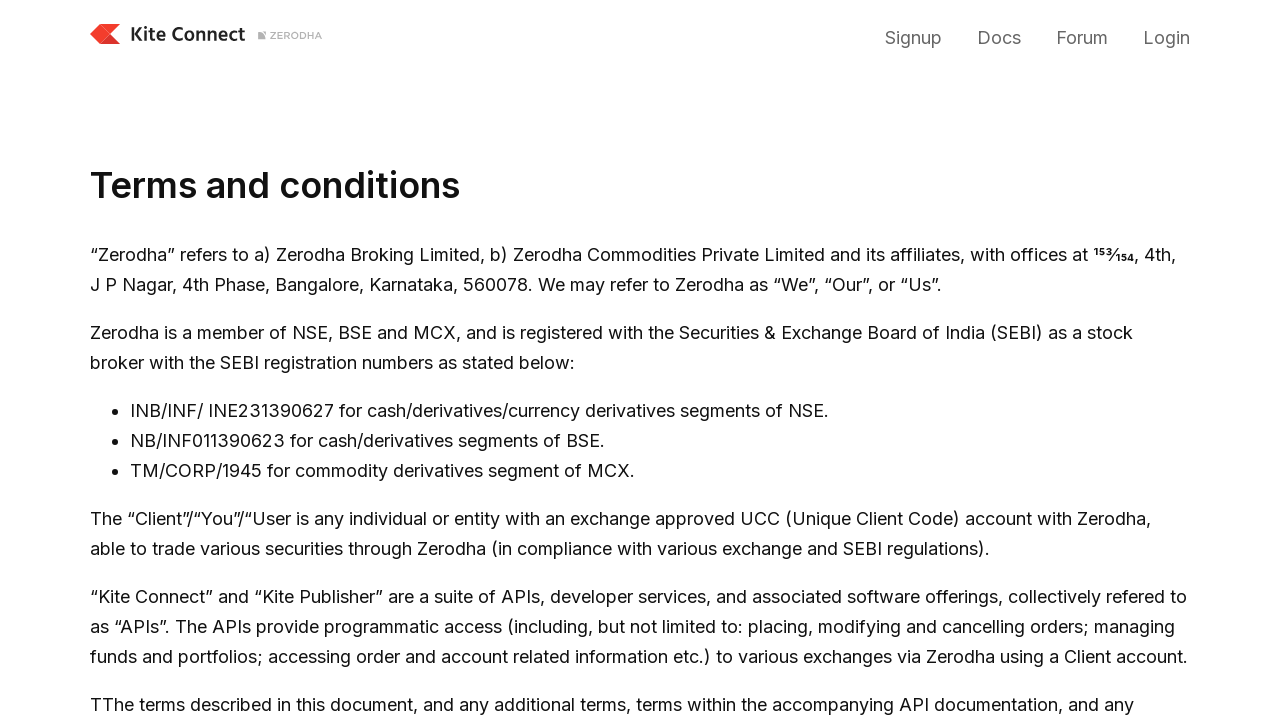